Tests e-commerce search functionality by typing a search query, verifying the number of filtered products, finding a specific product (Cashews), and adding it to cart.

Starting URL: https://rahulshettyacademy.com/seleniumPractise/

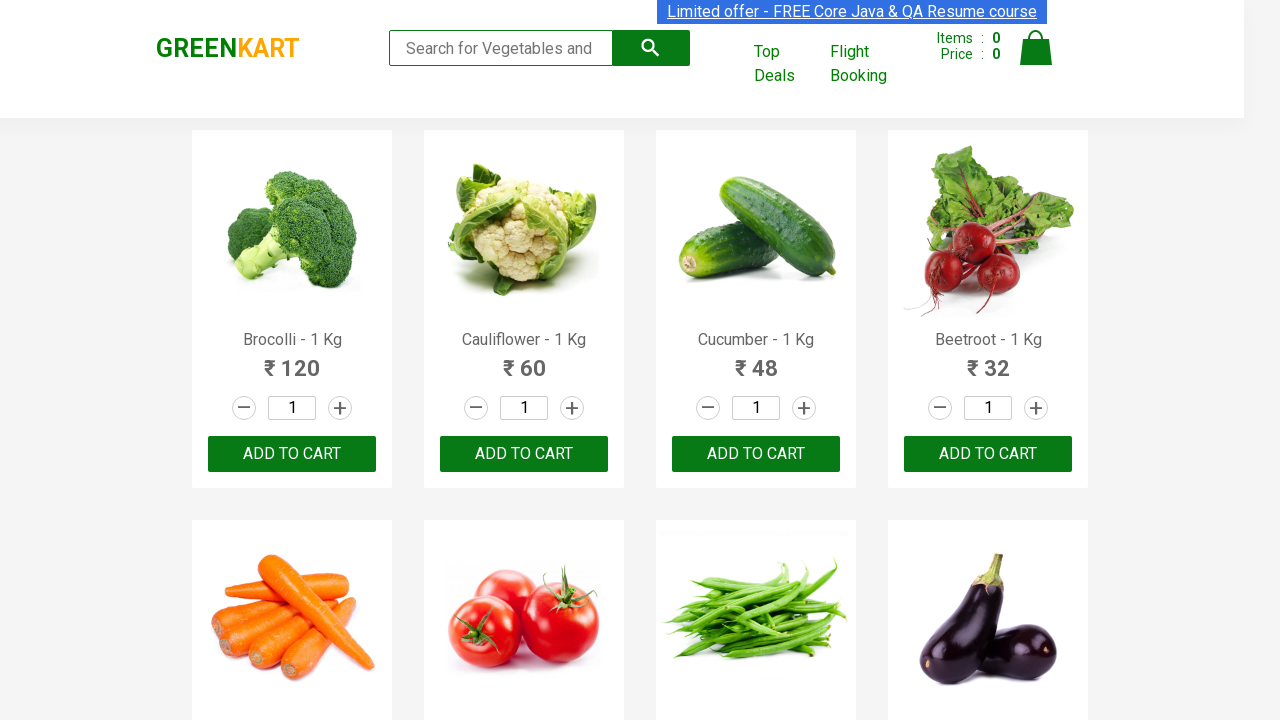

Navigated to e-commerce practice site
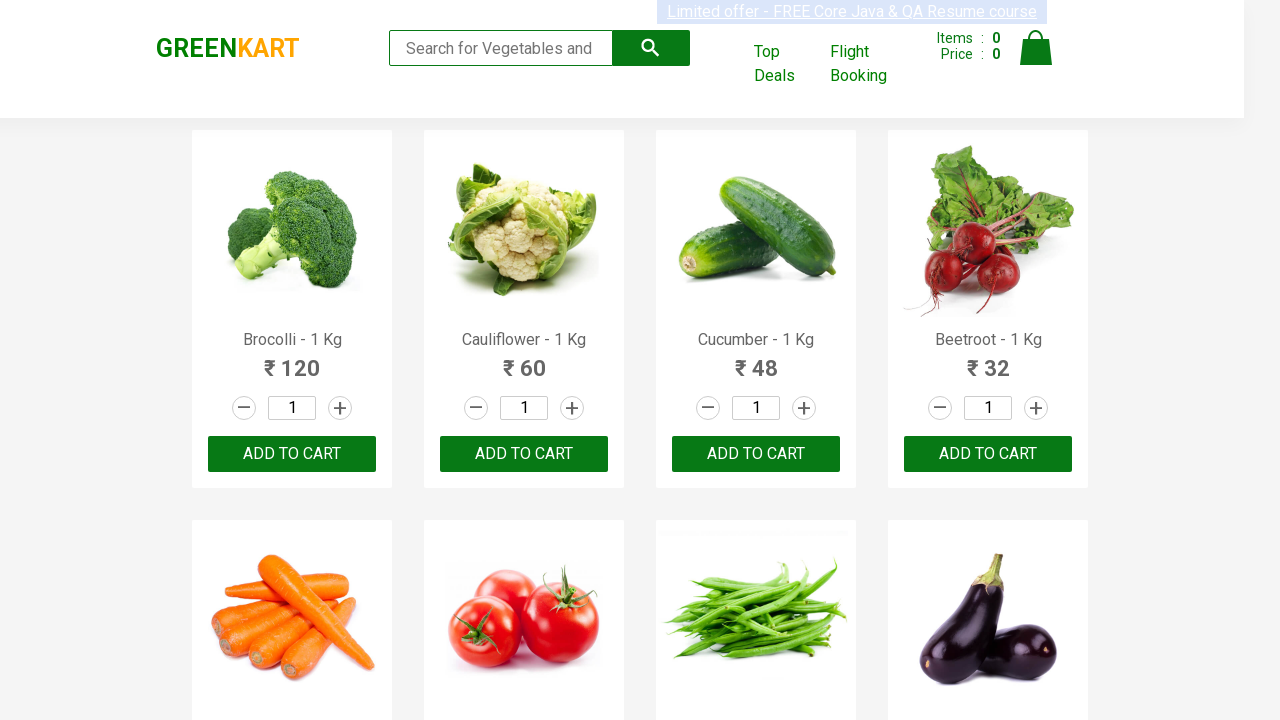

Typed 'ca' in search box to filter products on .search-keyword
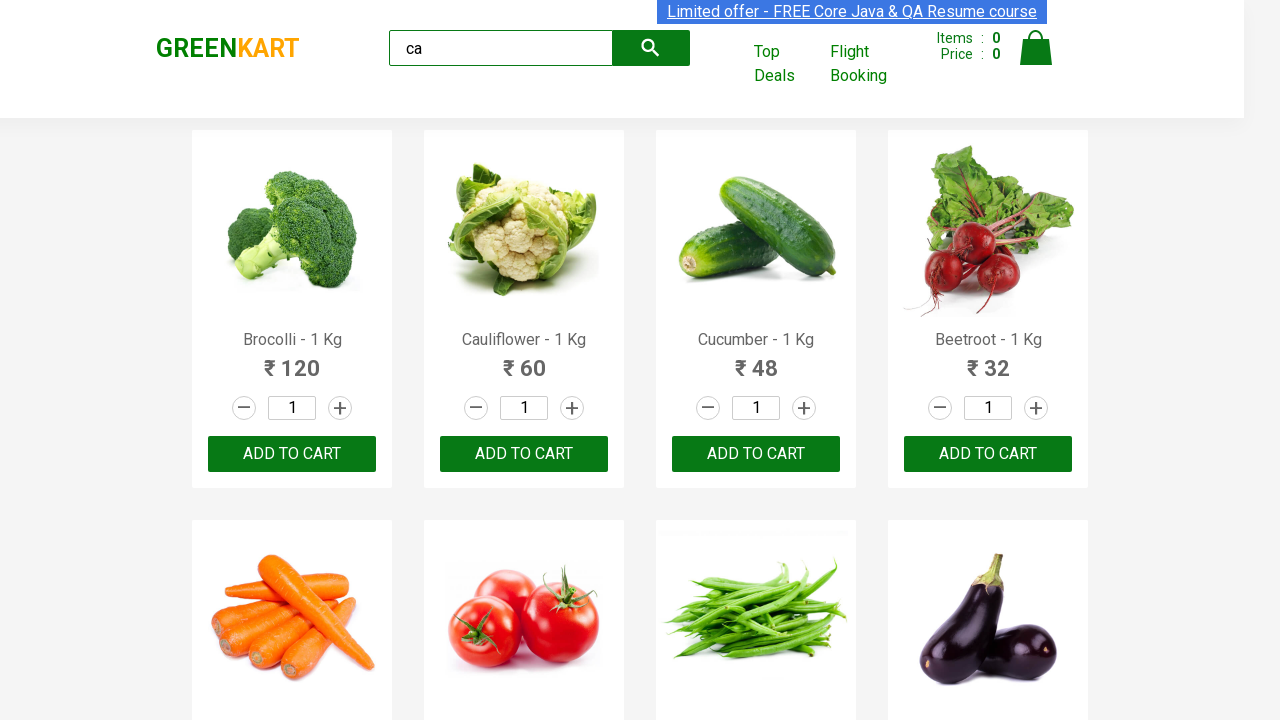

Waited 2000ms for products to filter
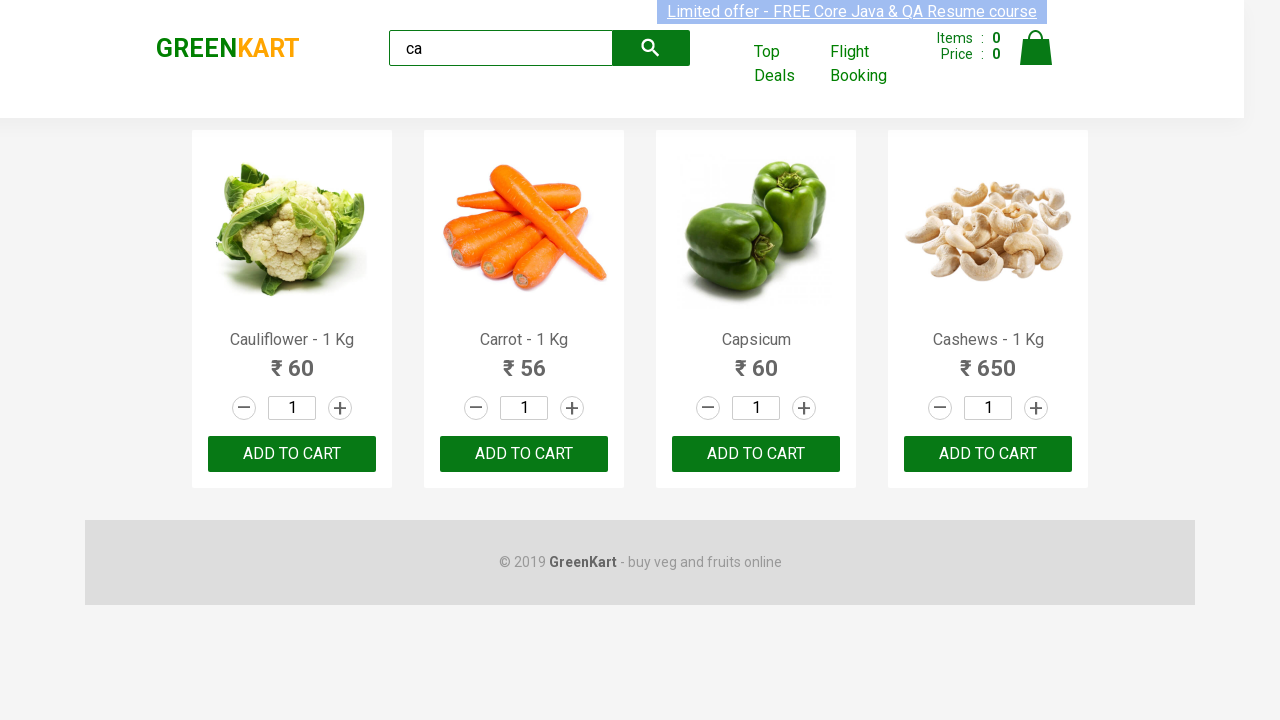

Filtered products loaded successfully
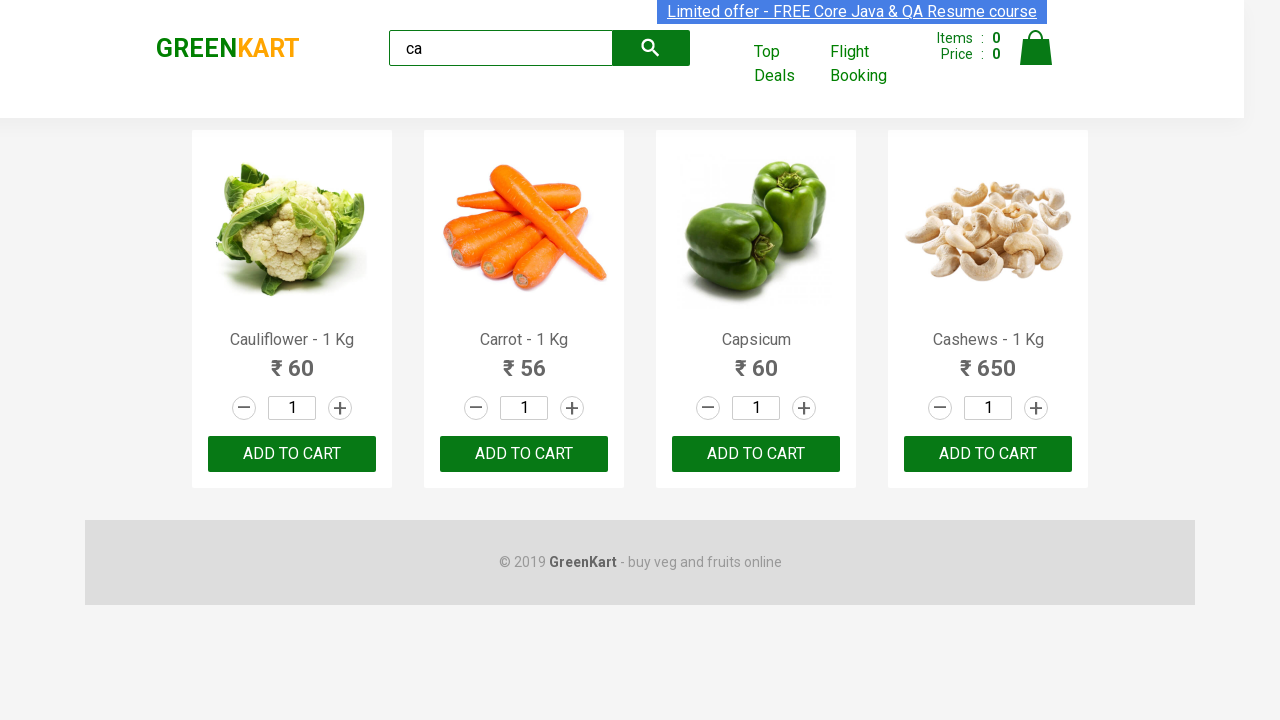

Located all filtered products - count: 4
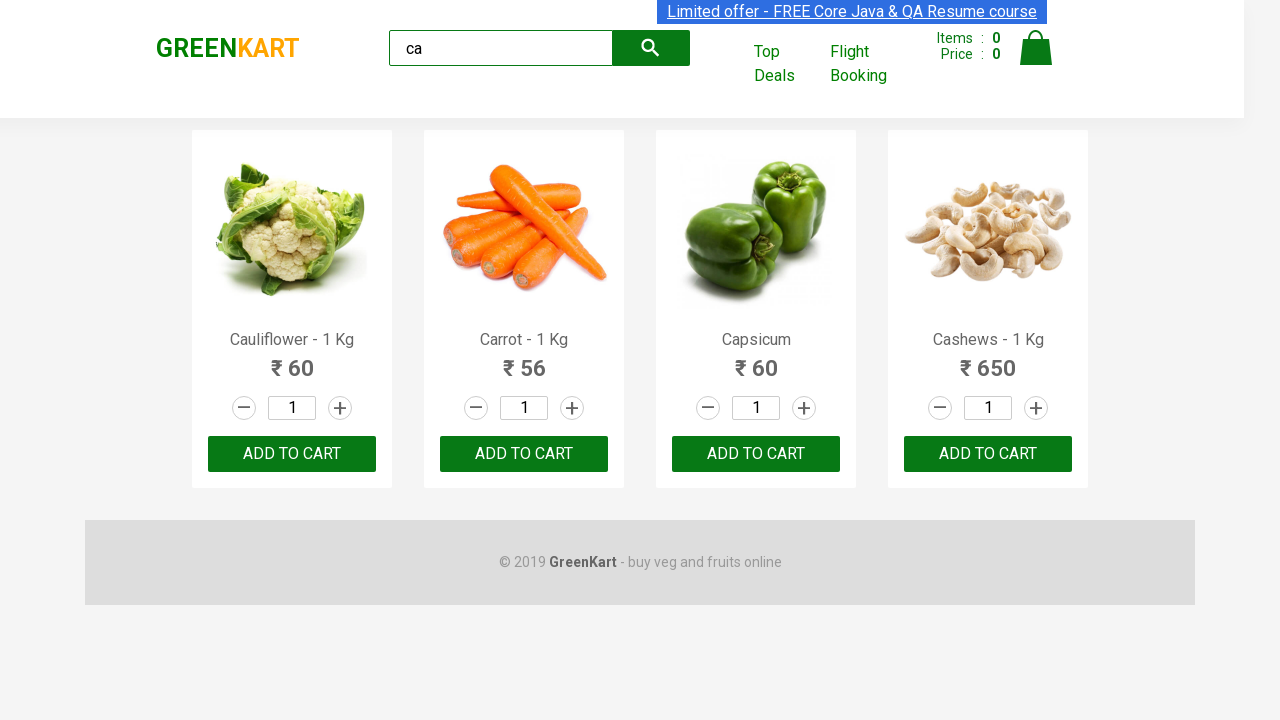

Verified that 4 products are displayed after filtering
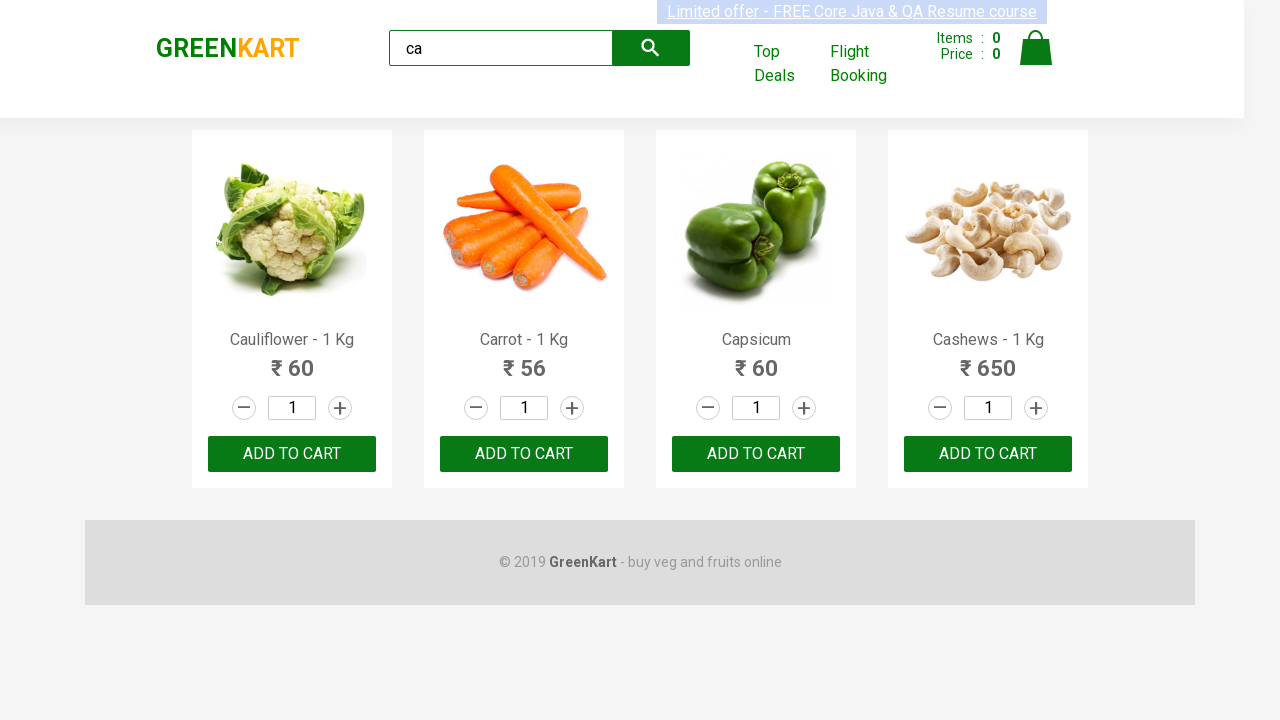

Found product 'Cashews' and clicked Add to Cart button at (988, 454) on .products .product >> nth=3 >> button
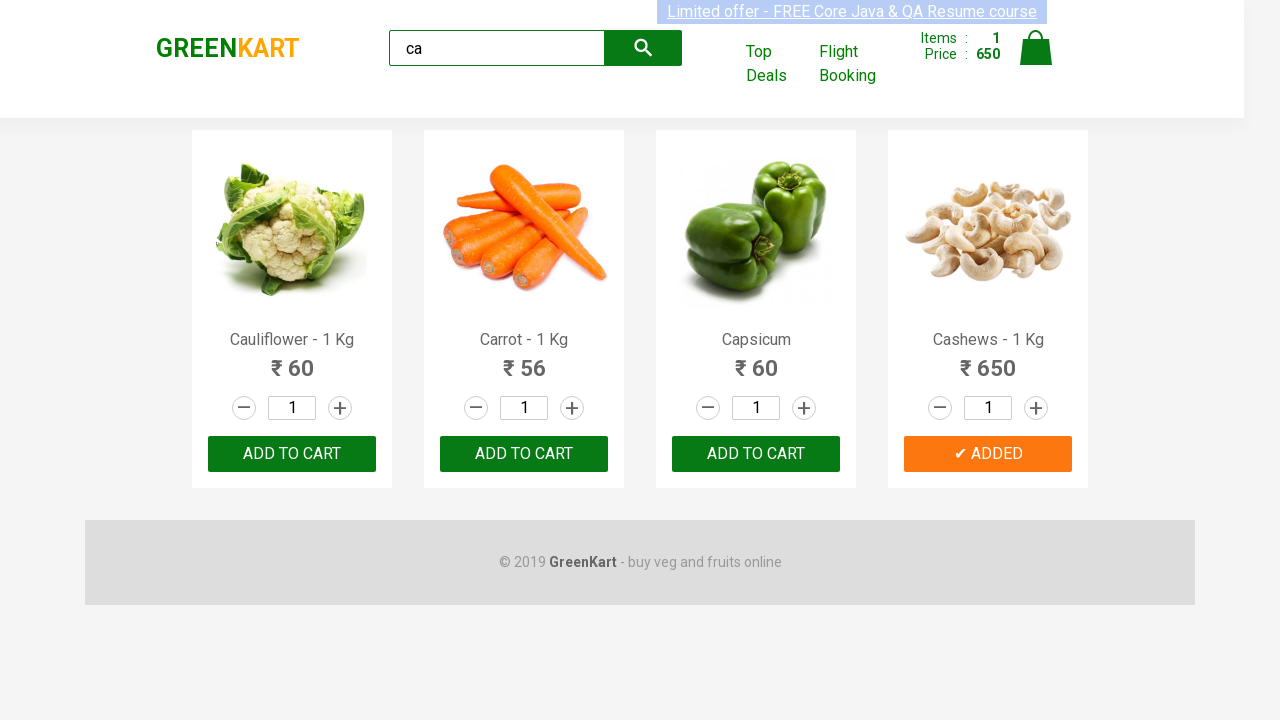

Retrieved brand text: GREENKART
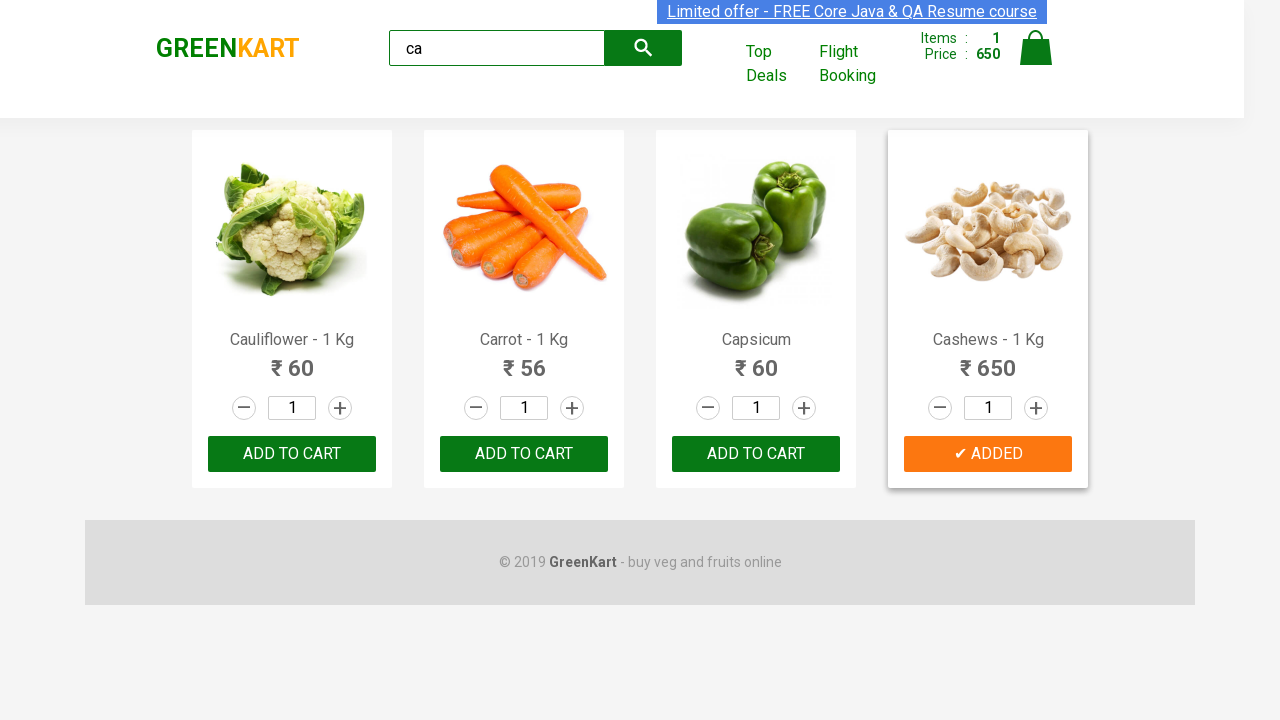

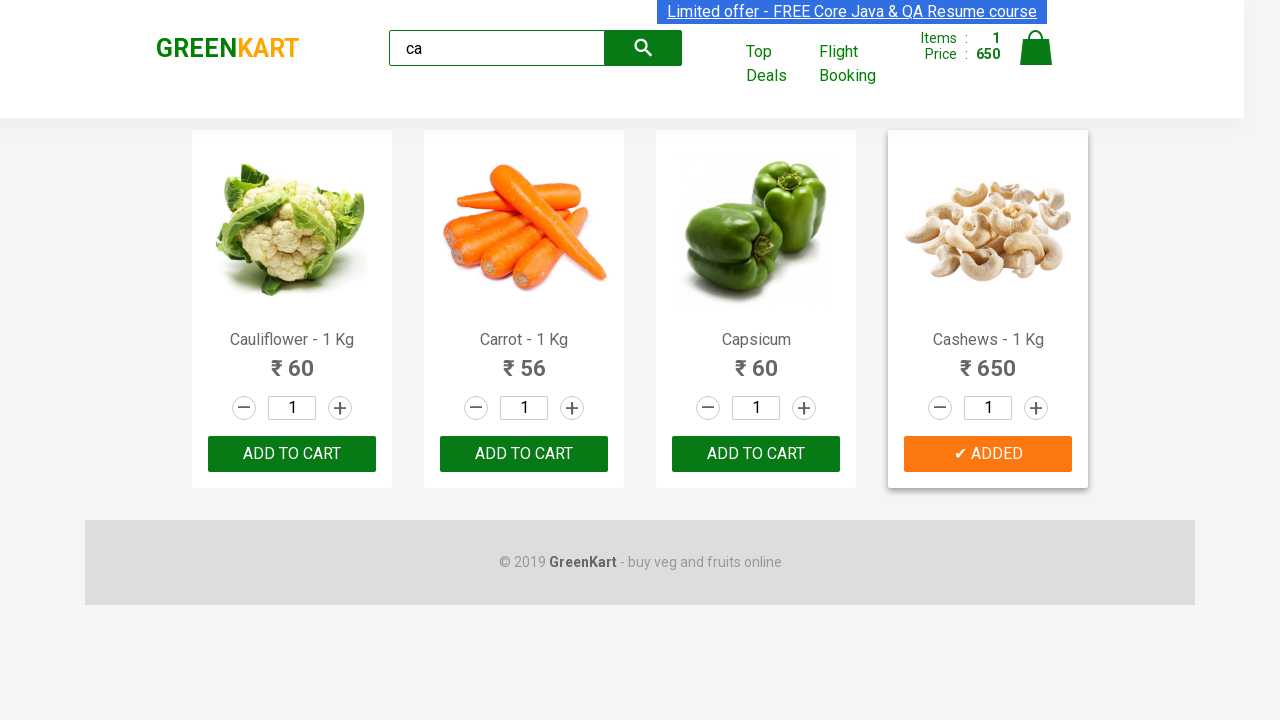